Tests dropdown selection functionality on a practice form by selecting an option from a dropdown menu

Starting URL: https://www.leafground.com/select.xhtml

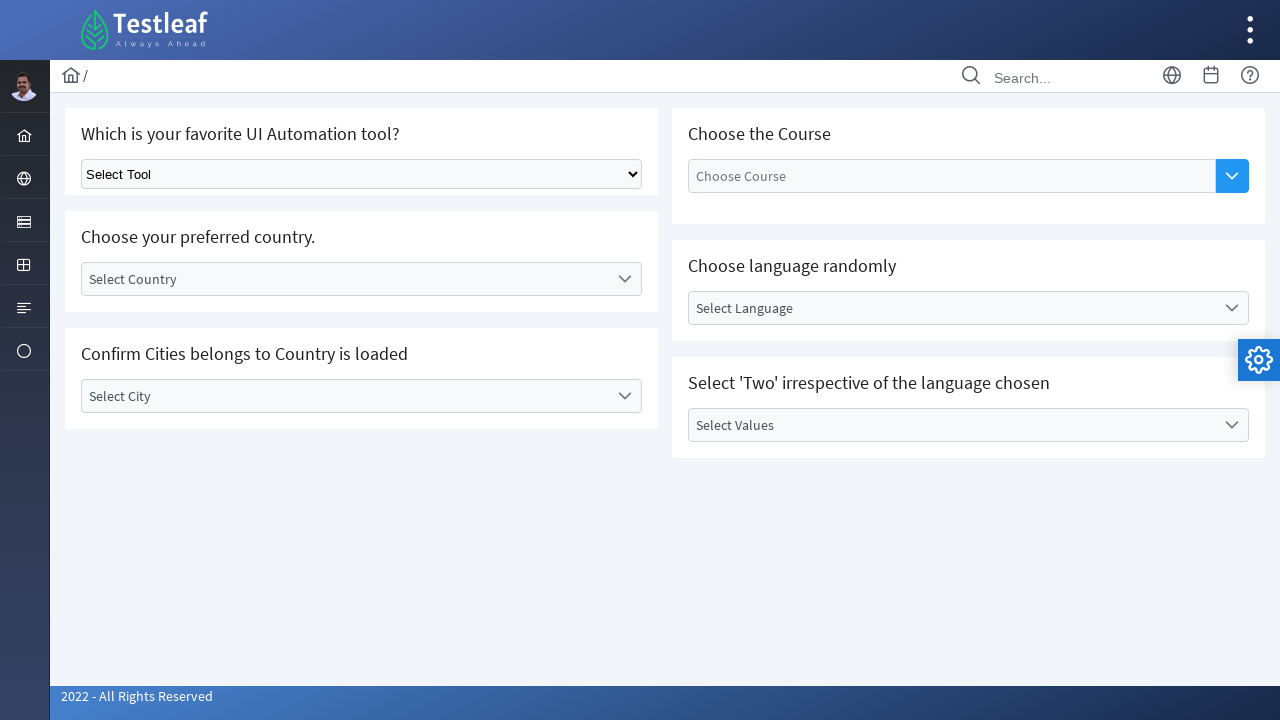

Located dropdown element with class 'ui-selectonemenu'
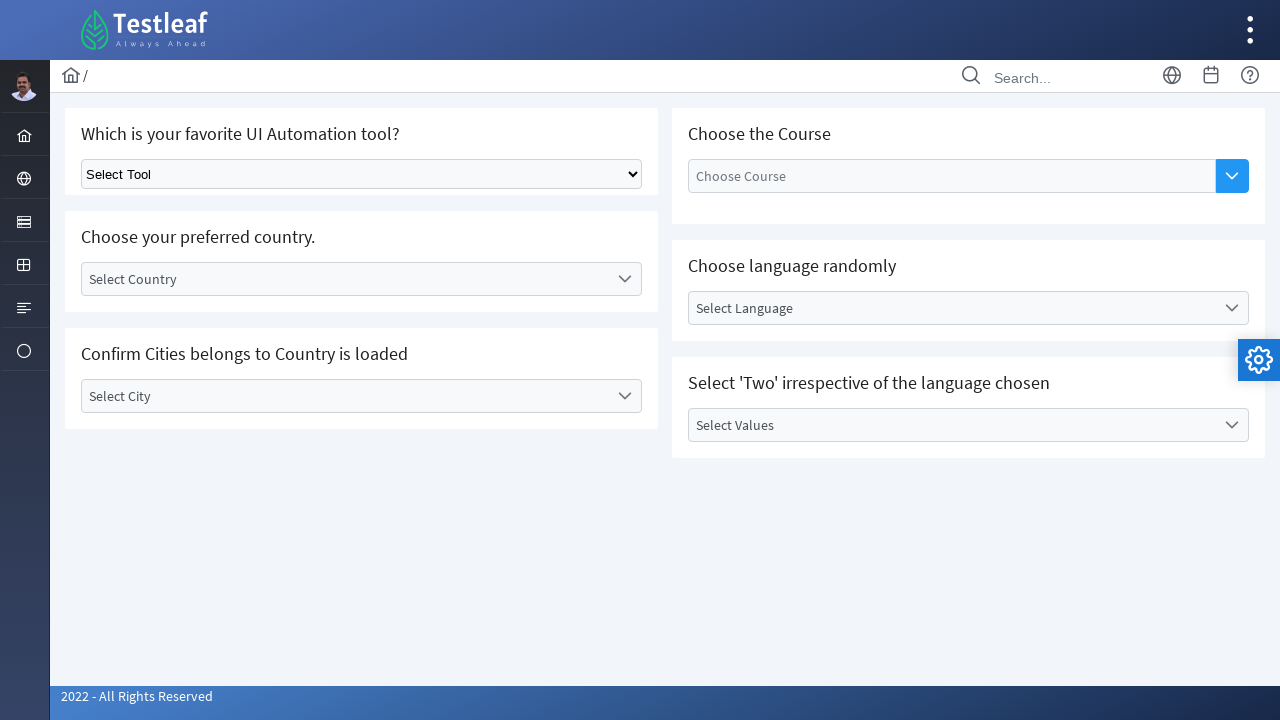

Selected 5th option (index 4) from dropdown menu on select.ui-selectonemenu
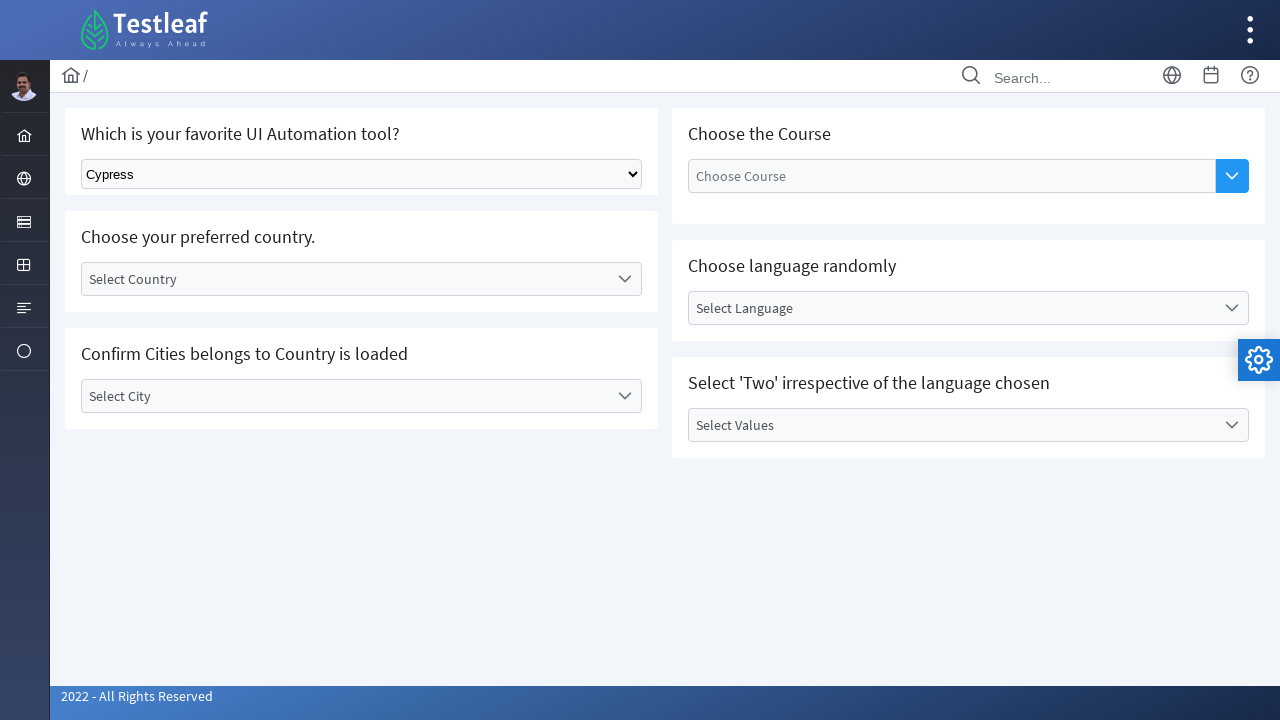

Waited 1 second for dropdown selection to register
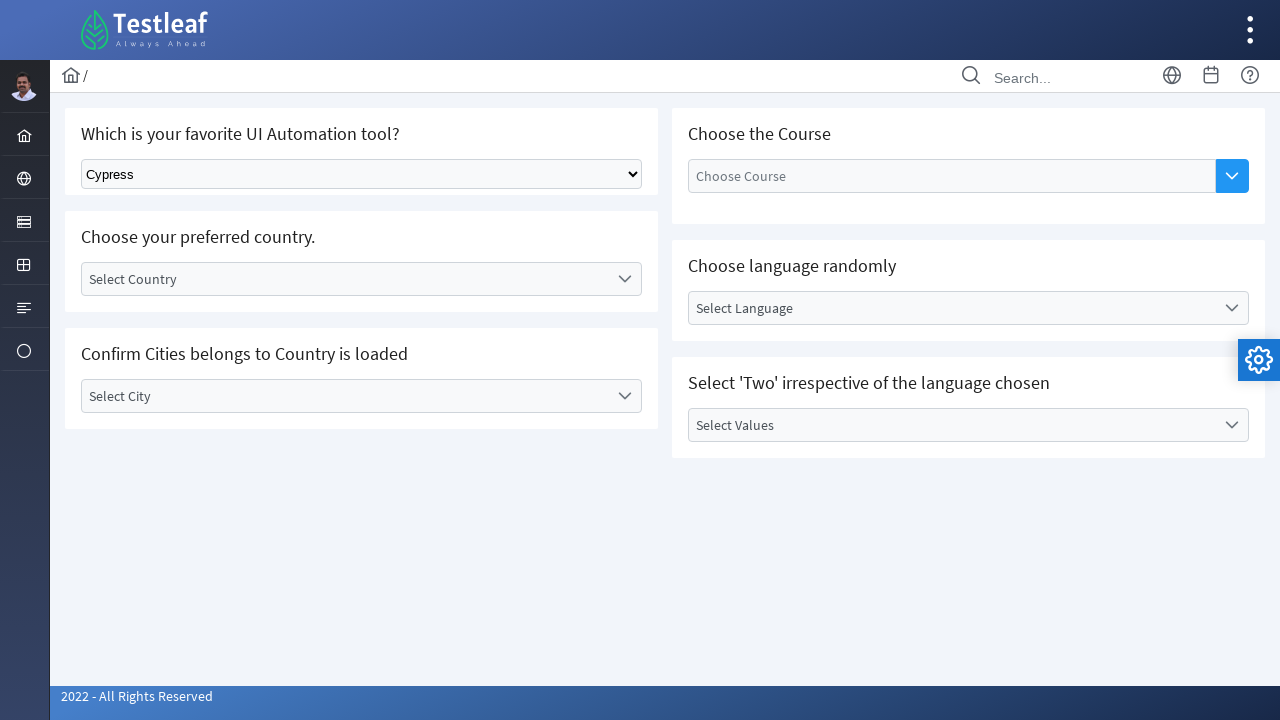

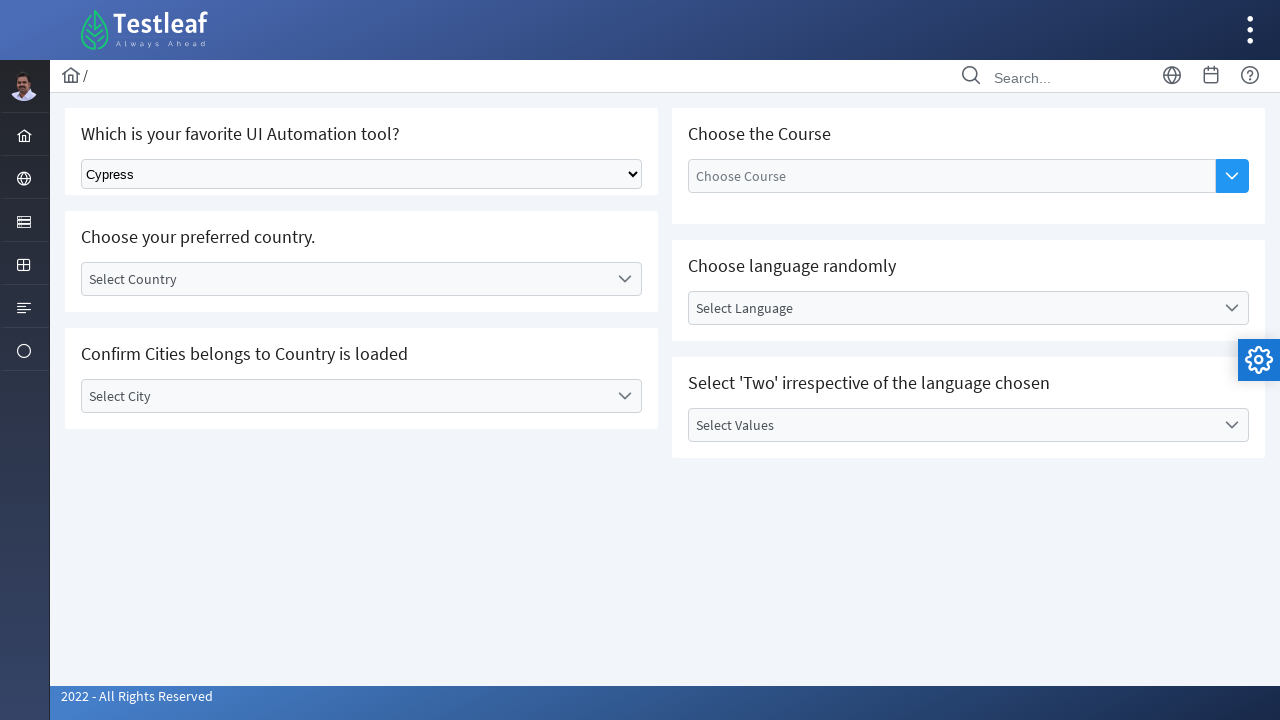